Tests drag and drop functionality on the jQuery UI droppable demo page by switching to an iframe and dragging one element onto another

Starting URL: https://jqueryui.com/droppable/

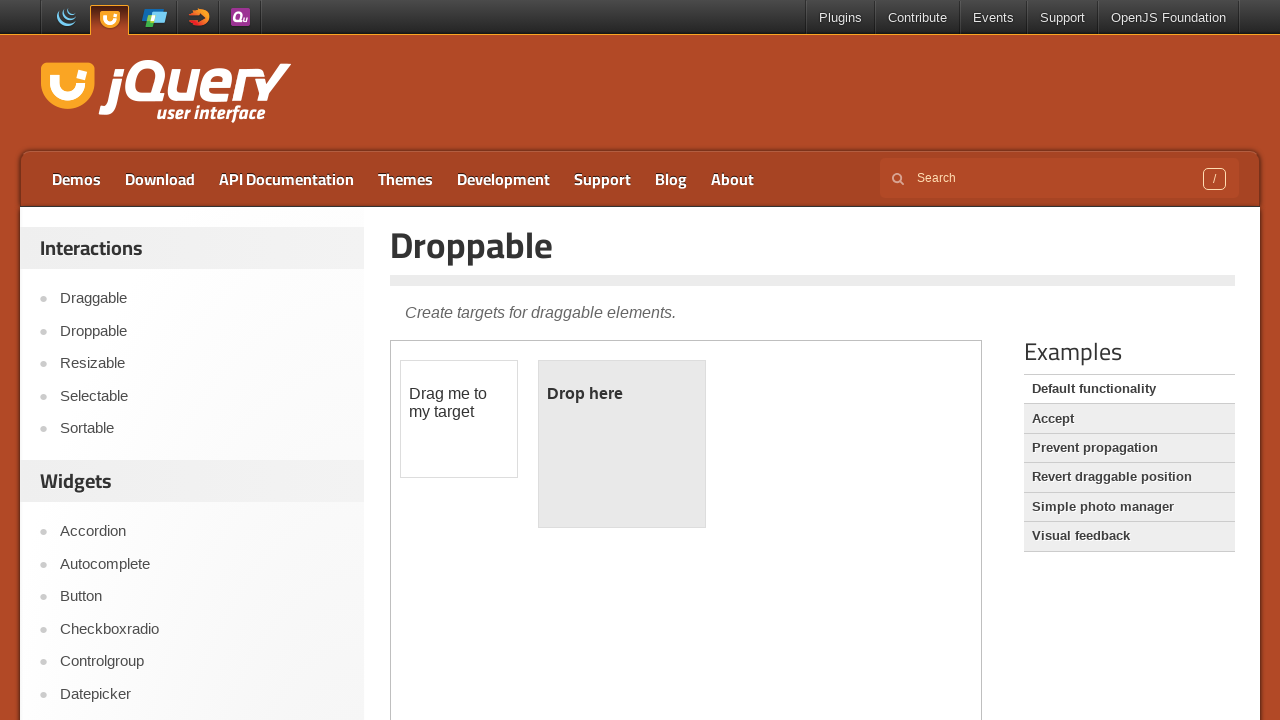

Located the demo iframe
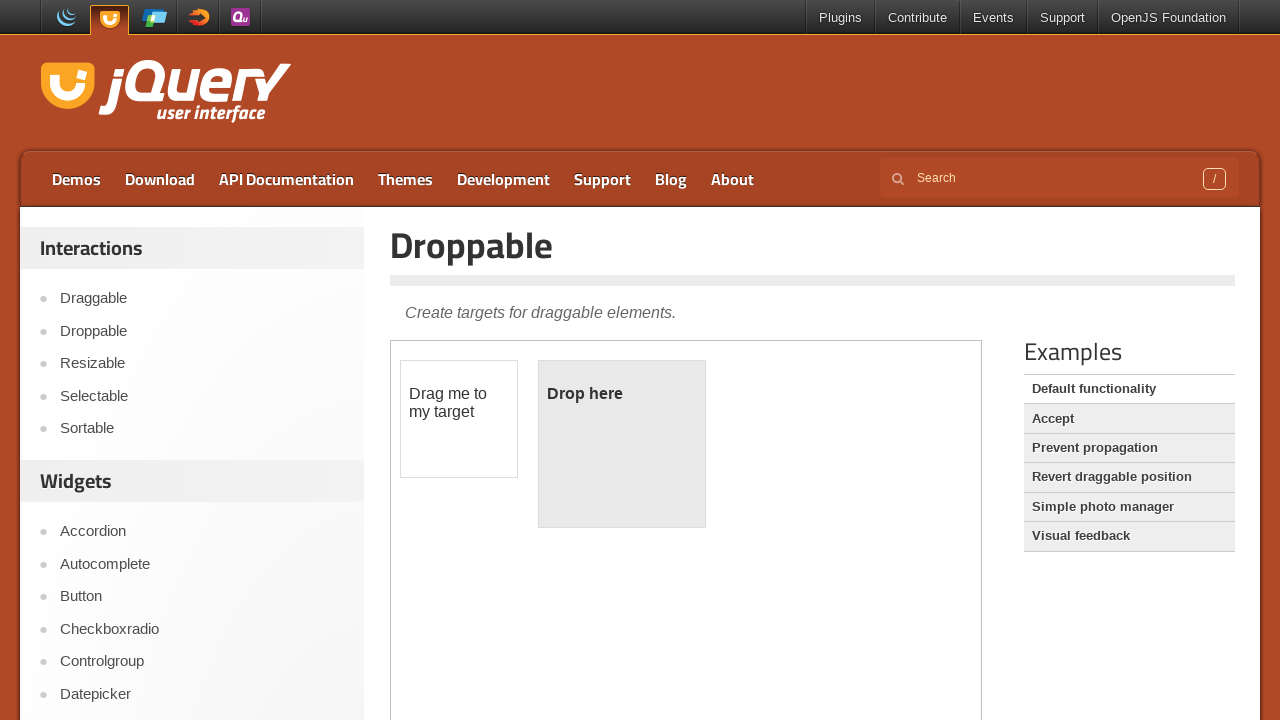

Located the draggable element within the iframe
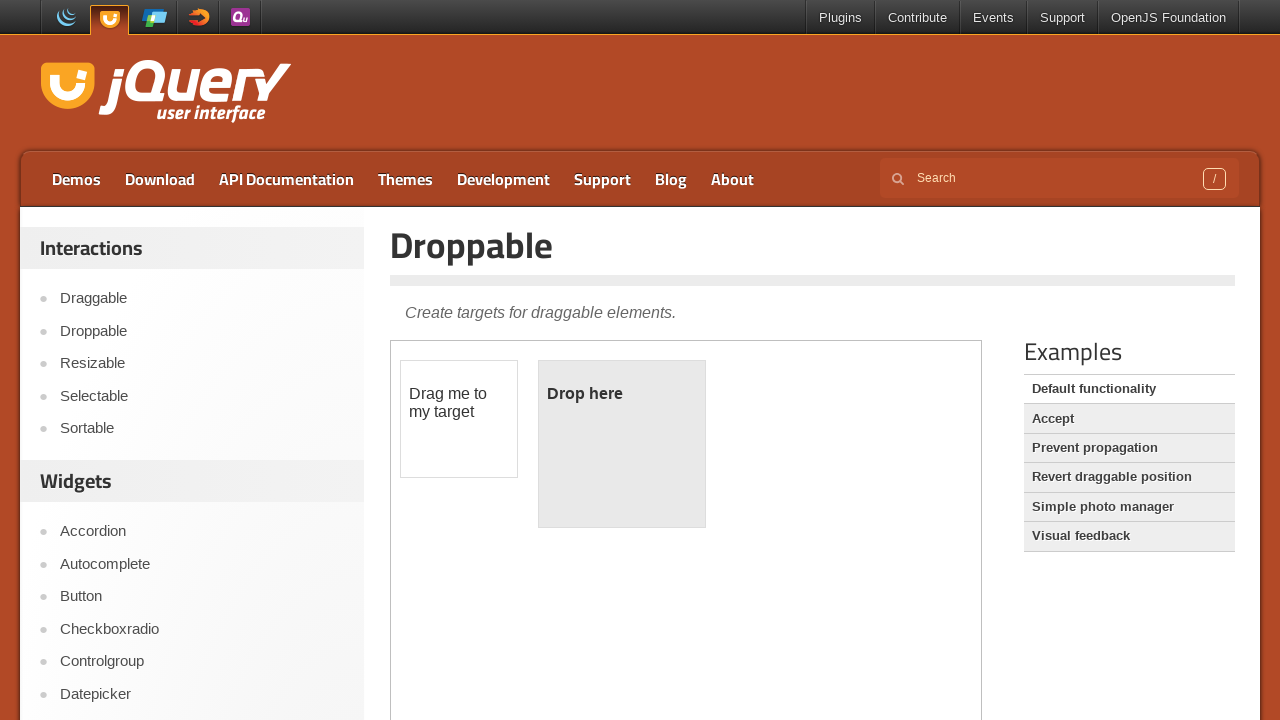

Located the droppable element within the iframe
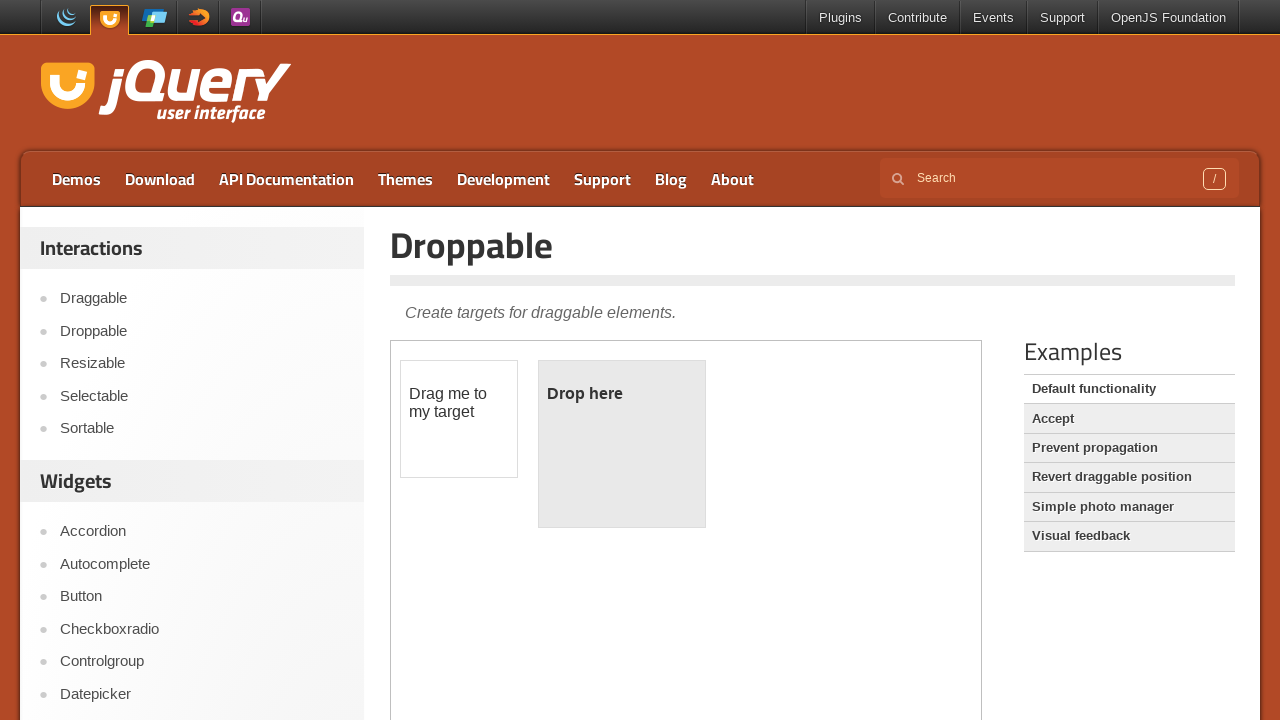

Dragged the draggable element onto the droppable element at (622, 444)
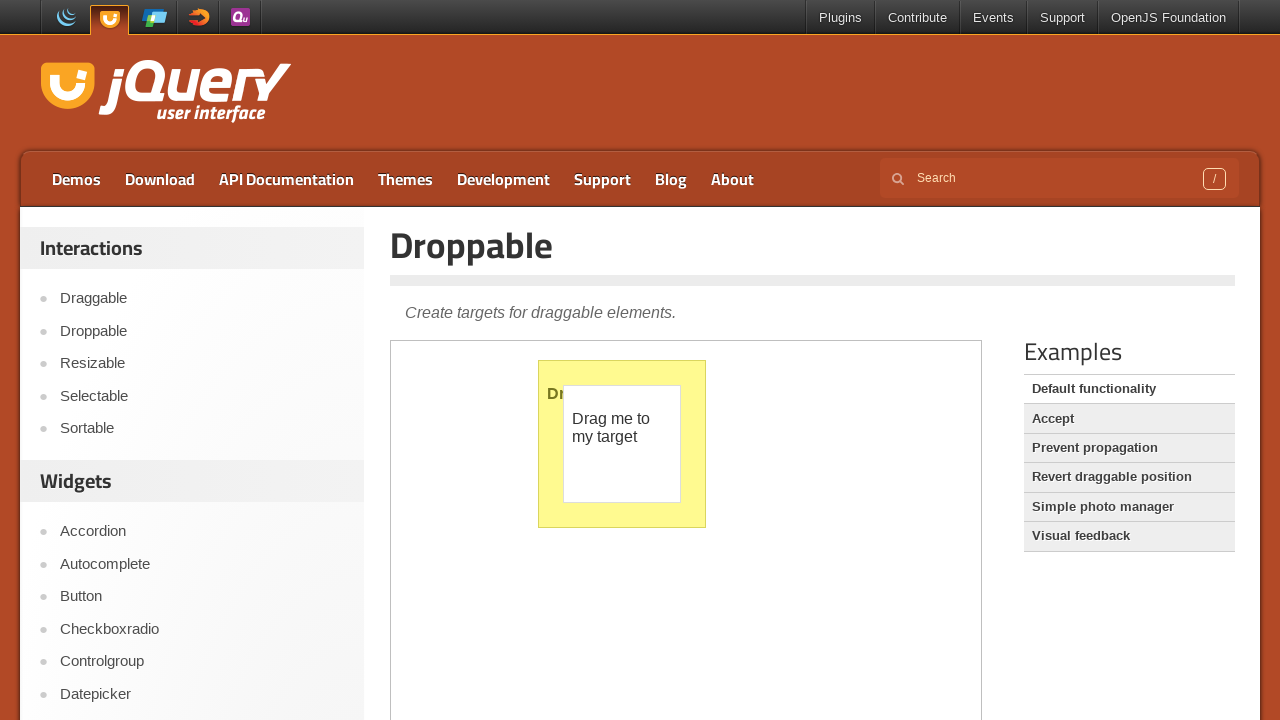

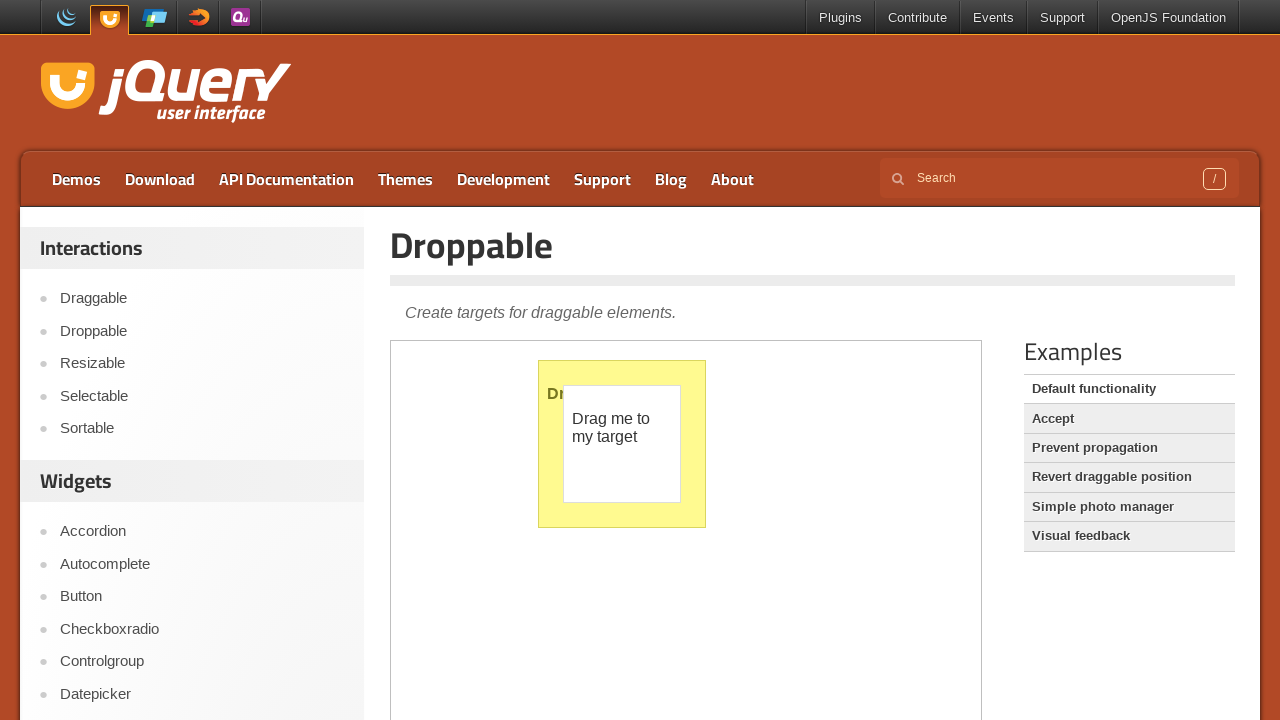